Tests wait functionality by clicking a button that reveals a text field after a delay, then filling in the text field

Starting URL: https://www.hyrtutorials.com/p/waits-demo.html

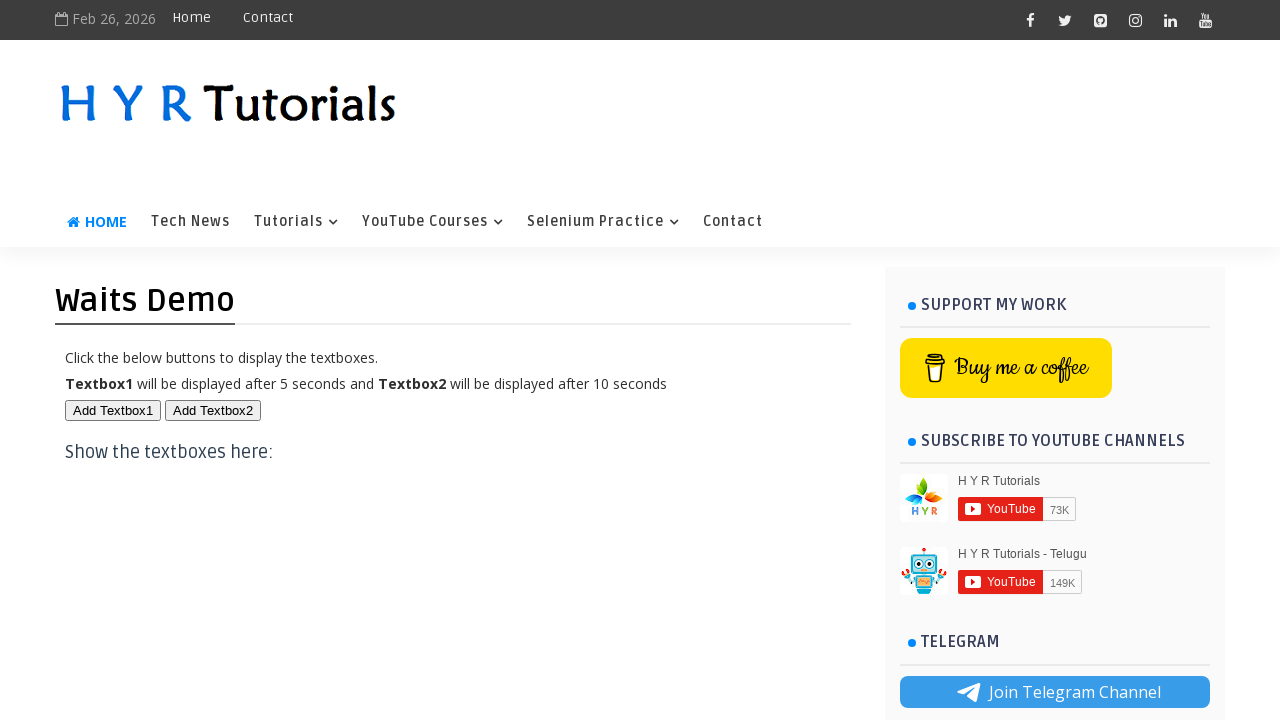

Clicked button to trigger delayed text field appearance at (213, 410) on #btn2
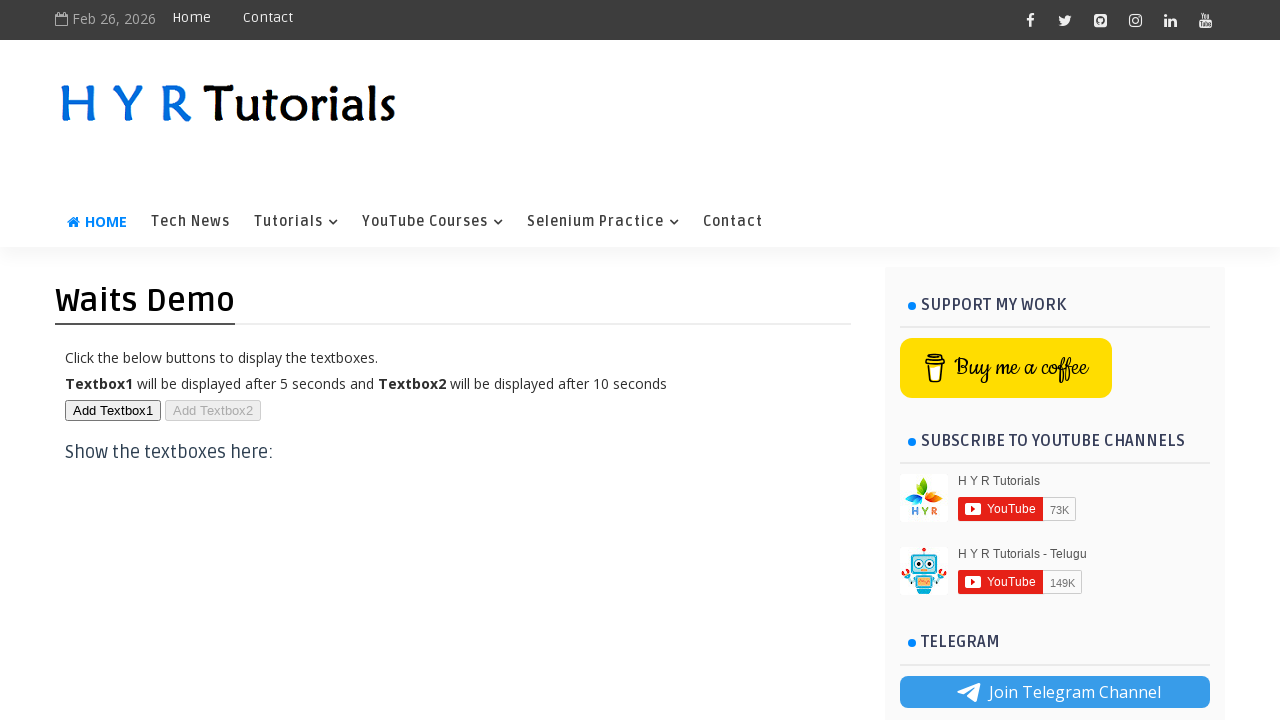

Text field became visible after delay
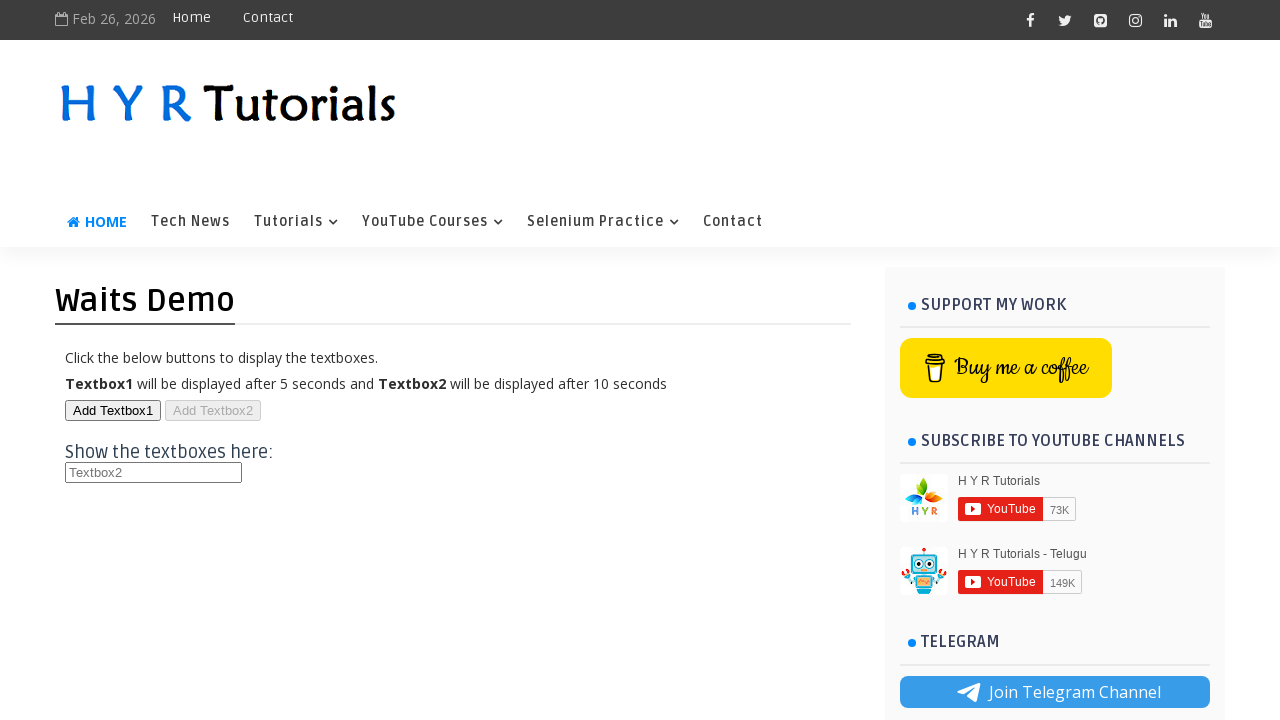

Filled text field with 'Nikil' on #txt2
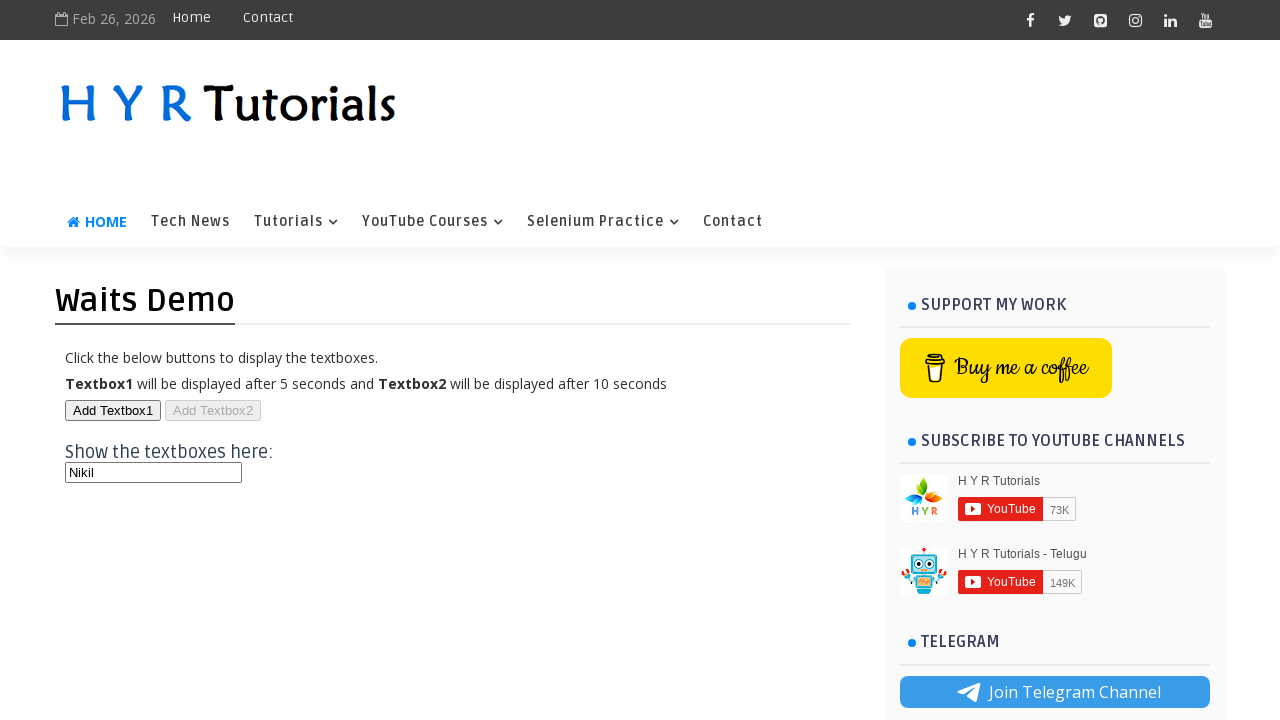

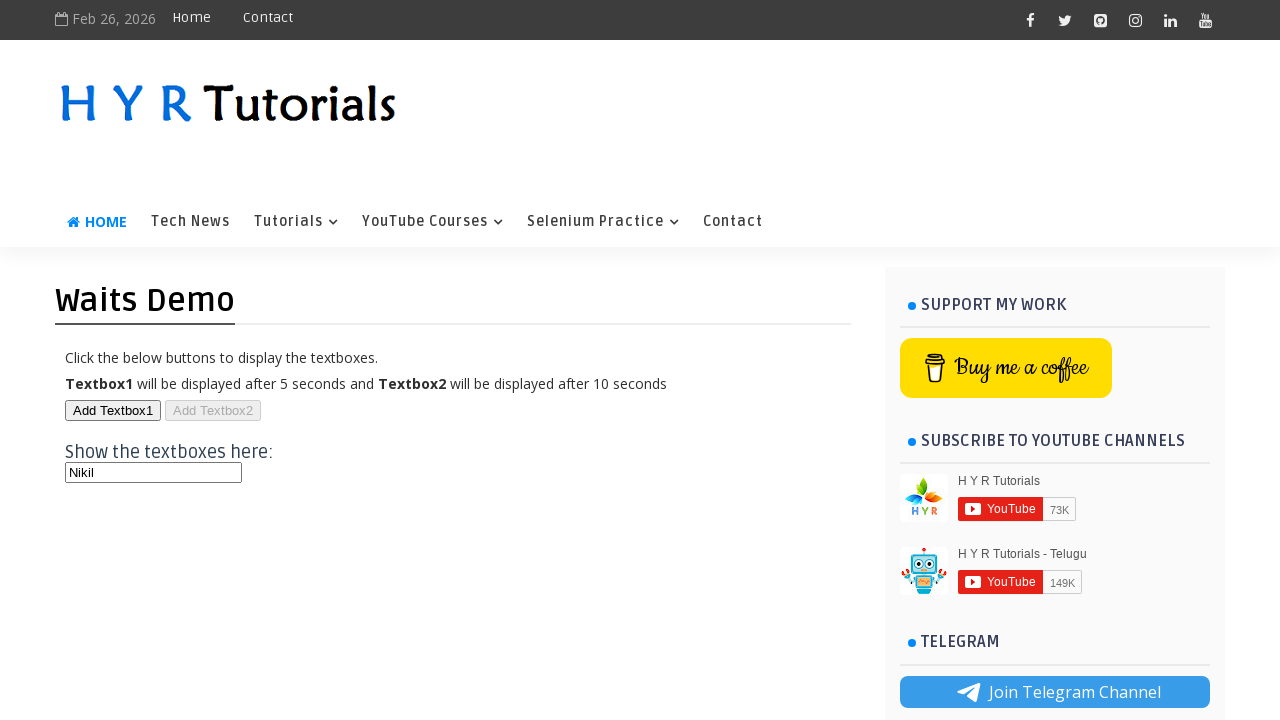